Tests radio button and checkbox interactions on a practice automation page by clicking all radio buttons and then all checkboxes

Starting URL: https://rahulshettyacademy.com/AutomationPractice

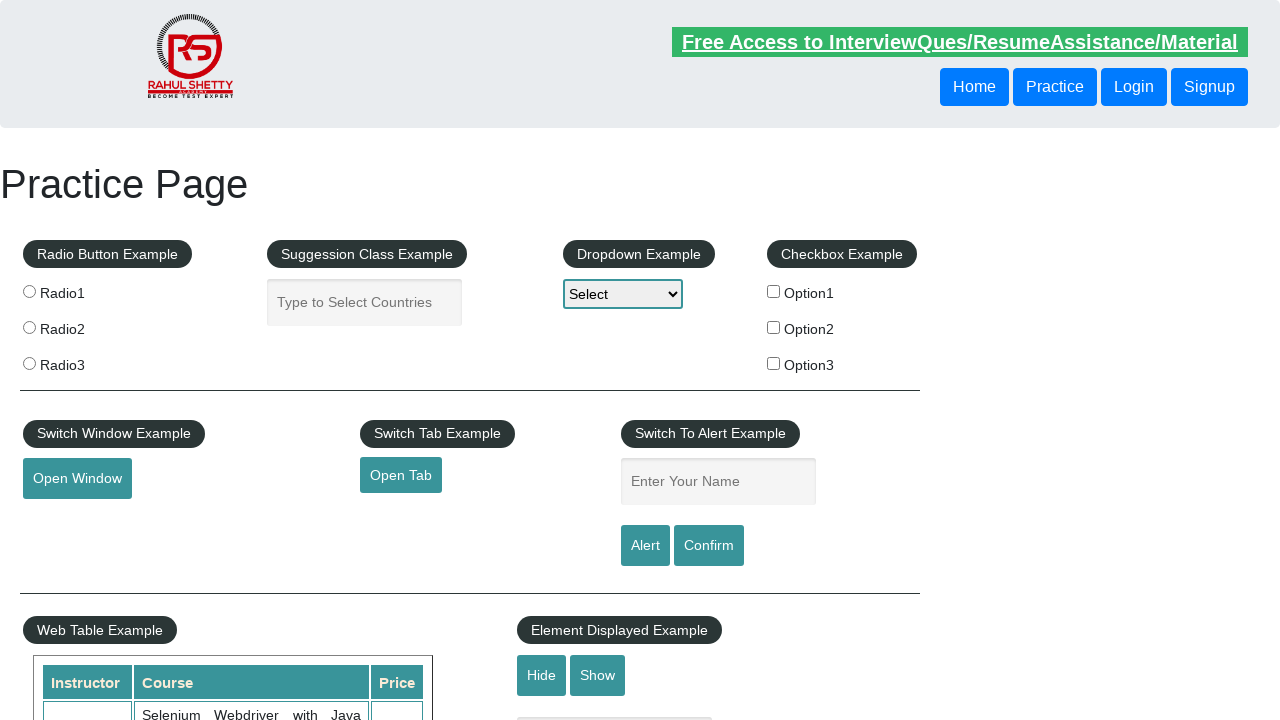

Navigated to AutomationPractice page
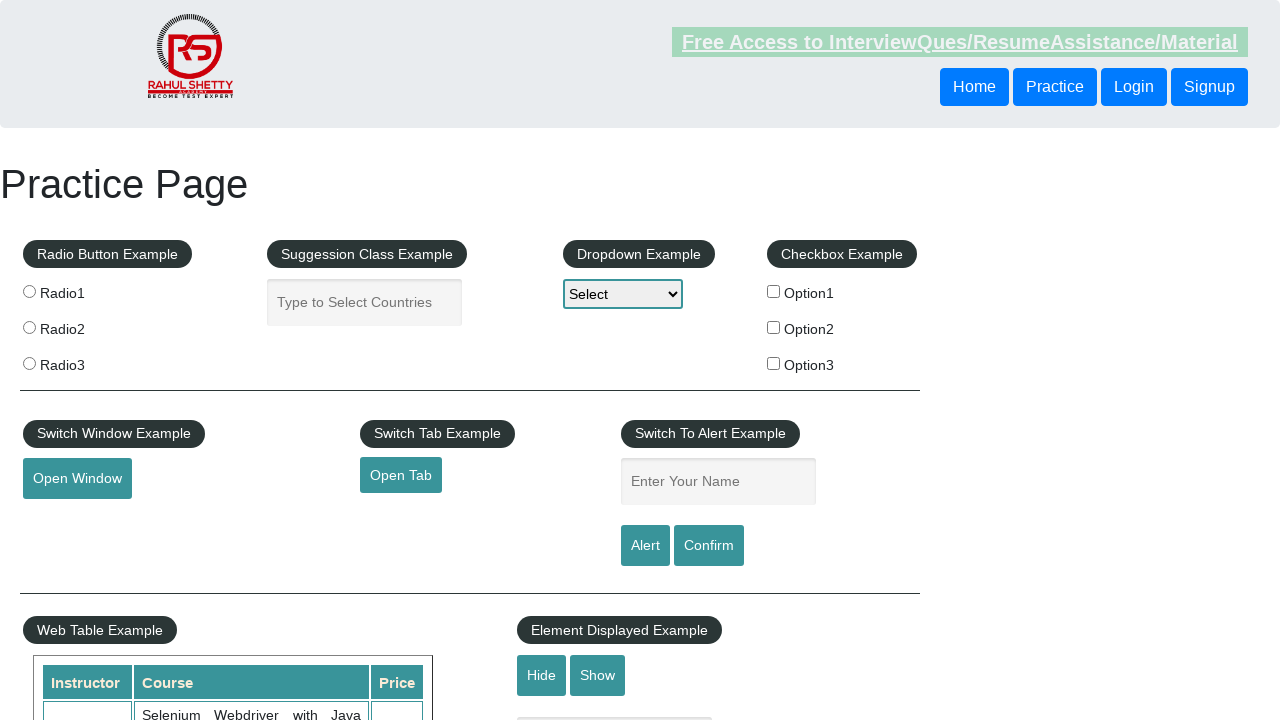

Located all radio buttons on the page
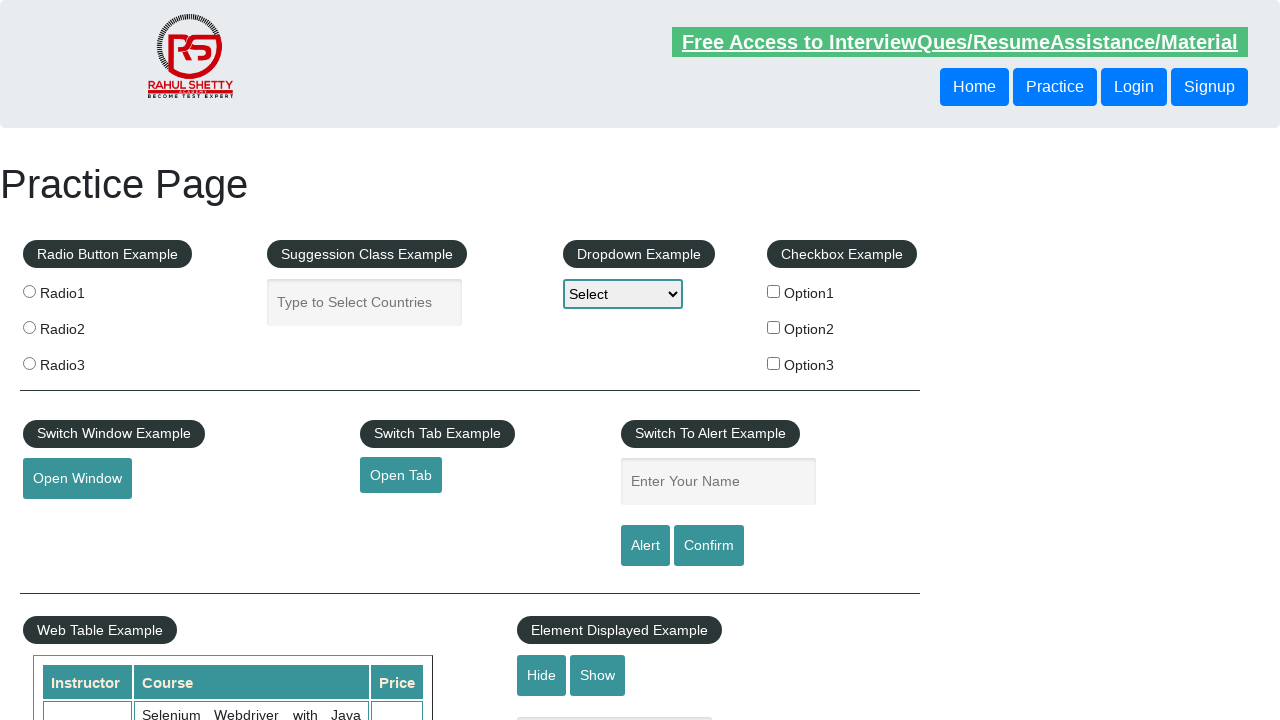

Clicked a radio button at (29, 291) on xpath=//input[@name='radioButton'] >> nth=0
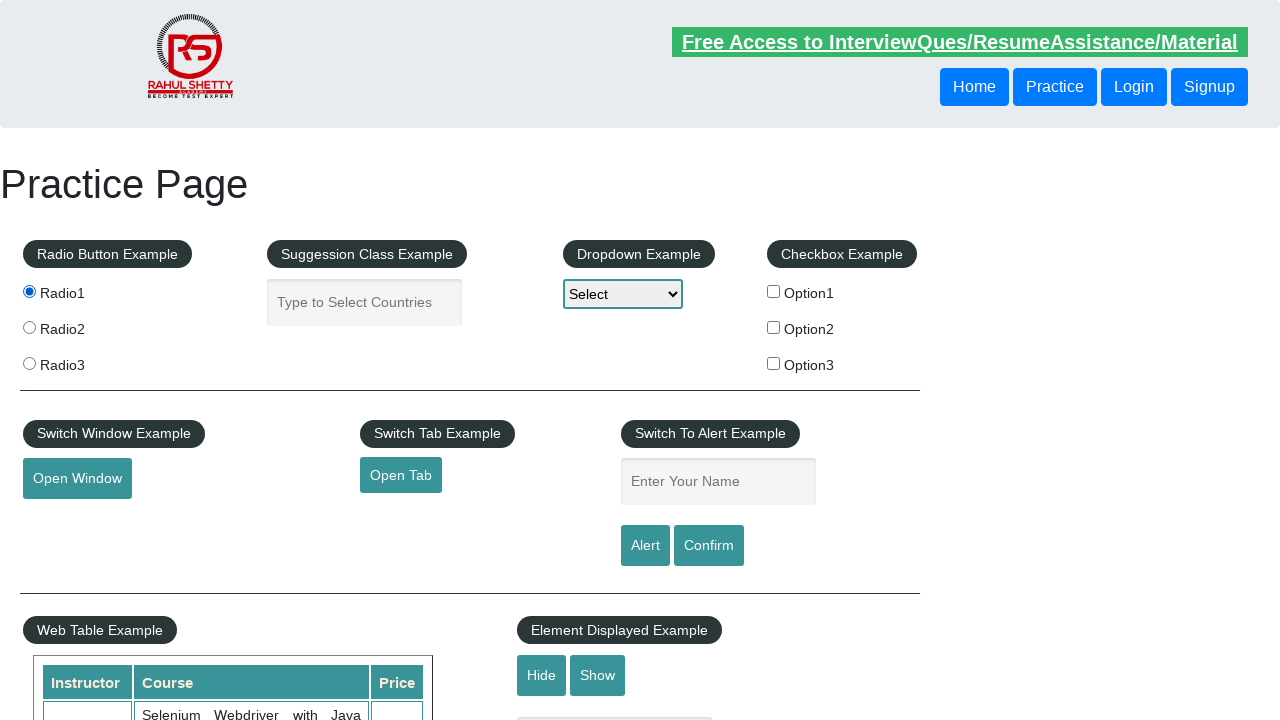

Clicked a radio button at (29, 327) on xpath=//input[@name='radioButton'] >> nth=1
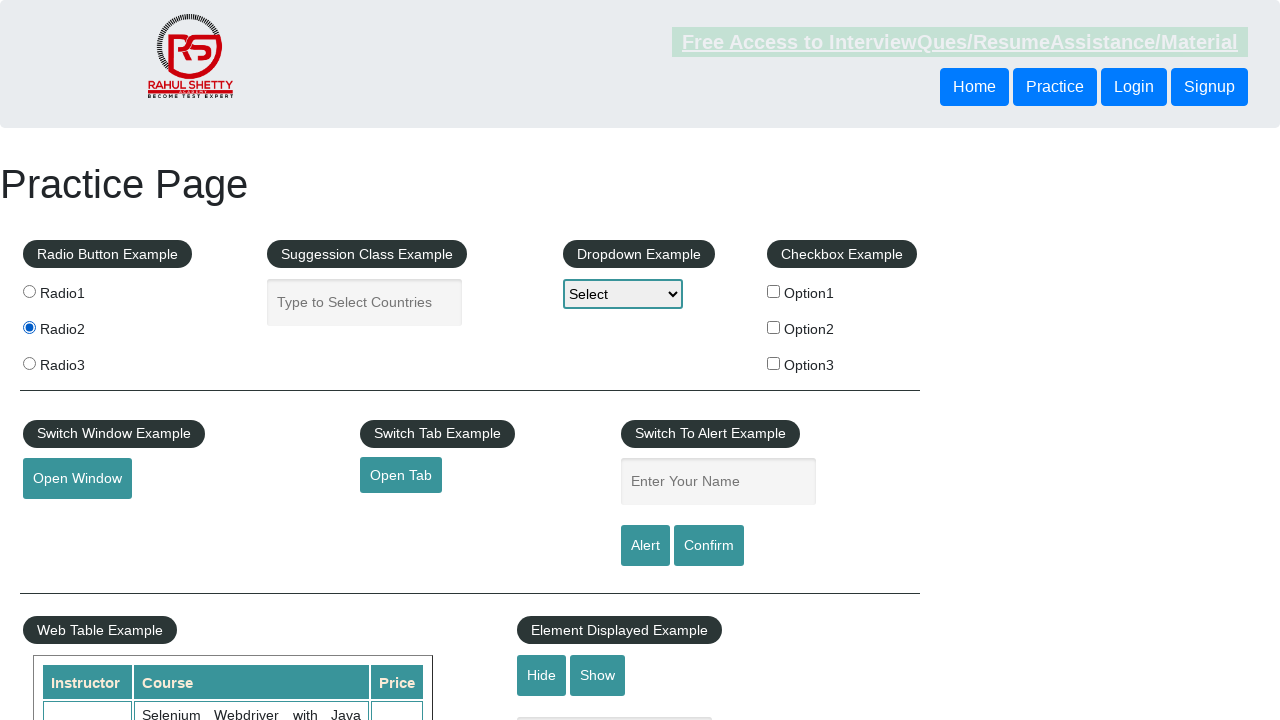

Clicked a radio button at (29, 363) on xpath=//input[@name='radioButton'] >> nth=2
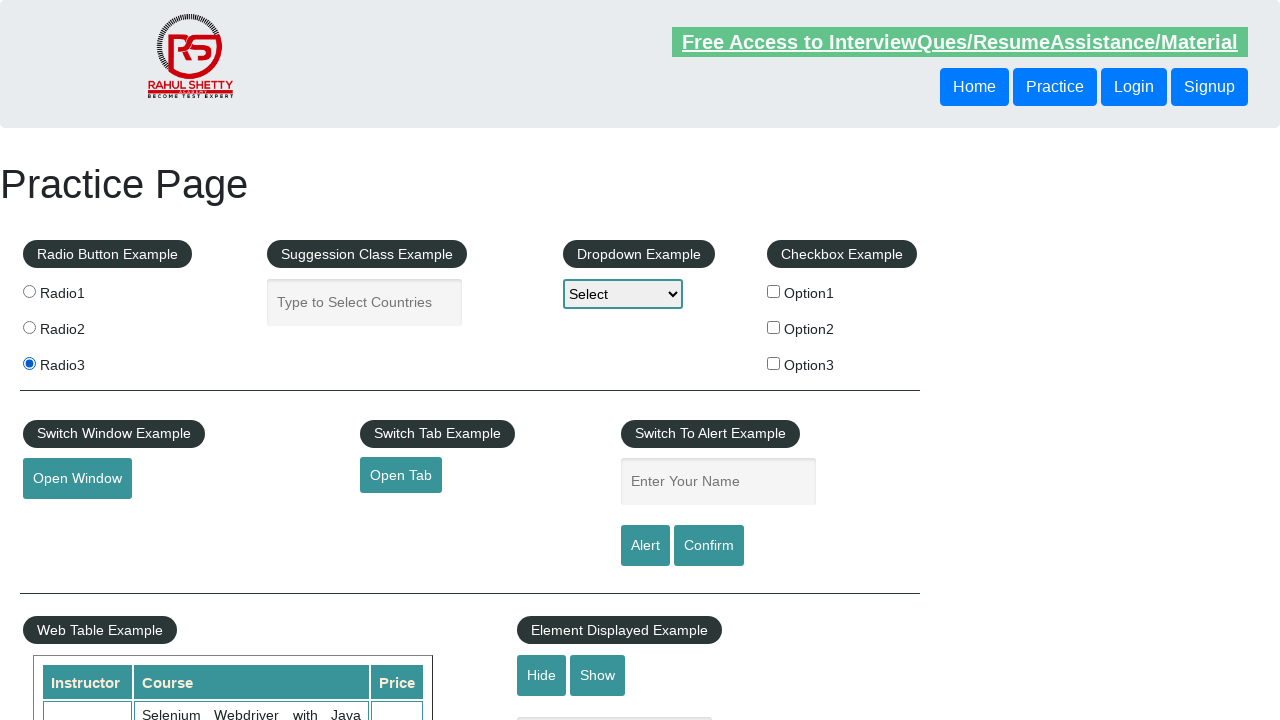

Located all checkboxes on the page
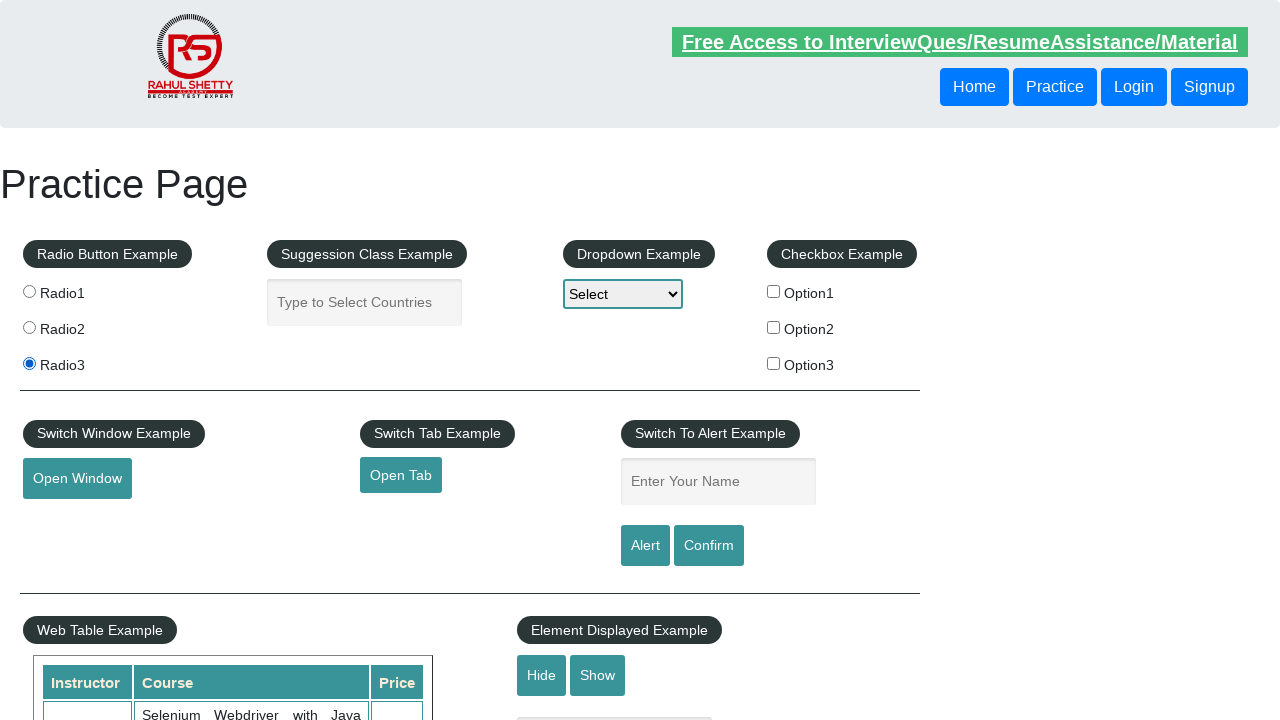

Clicked a checkbox at (774, 291) on xpath=//input[@type='checkbox'] >> nth=0
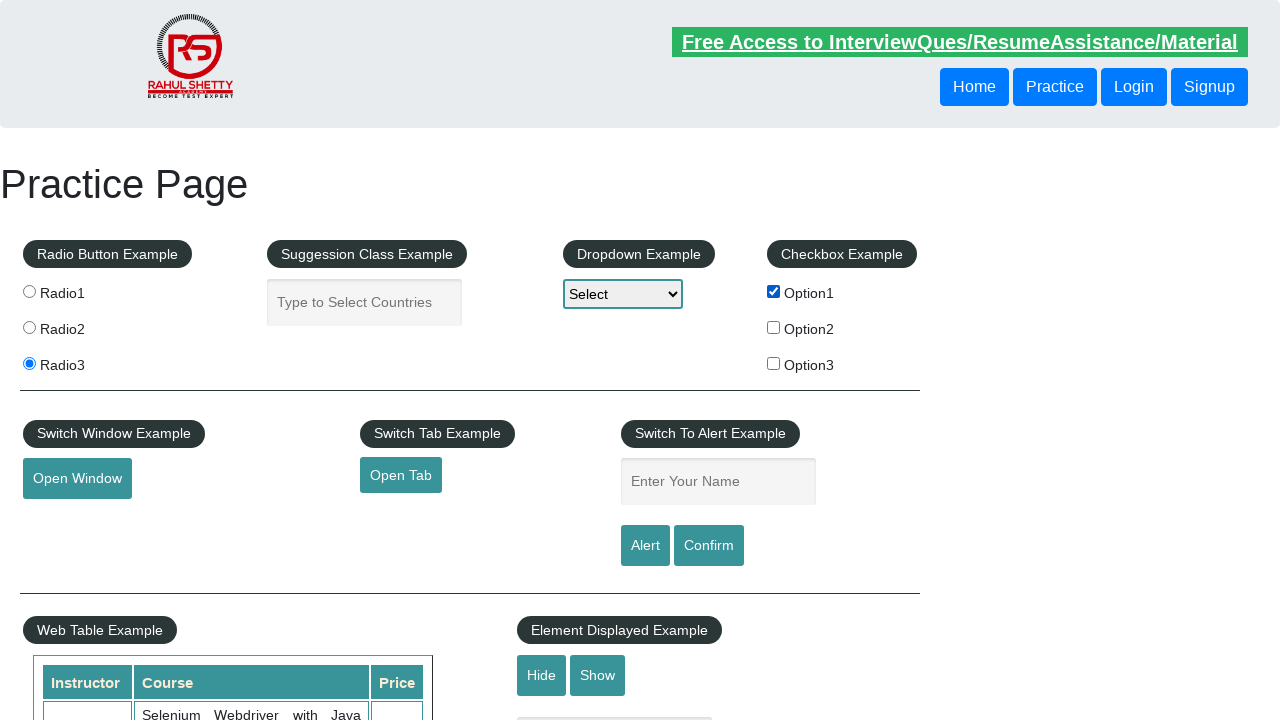

Clicked a checkbox at (774, 327) on xpath=//input[@type='checkbox'] >> nth=1
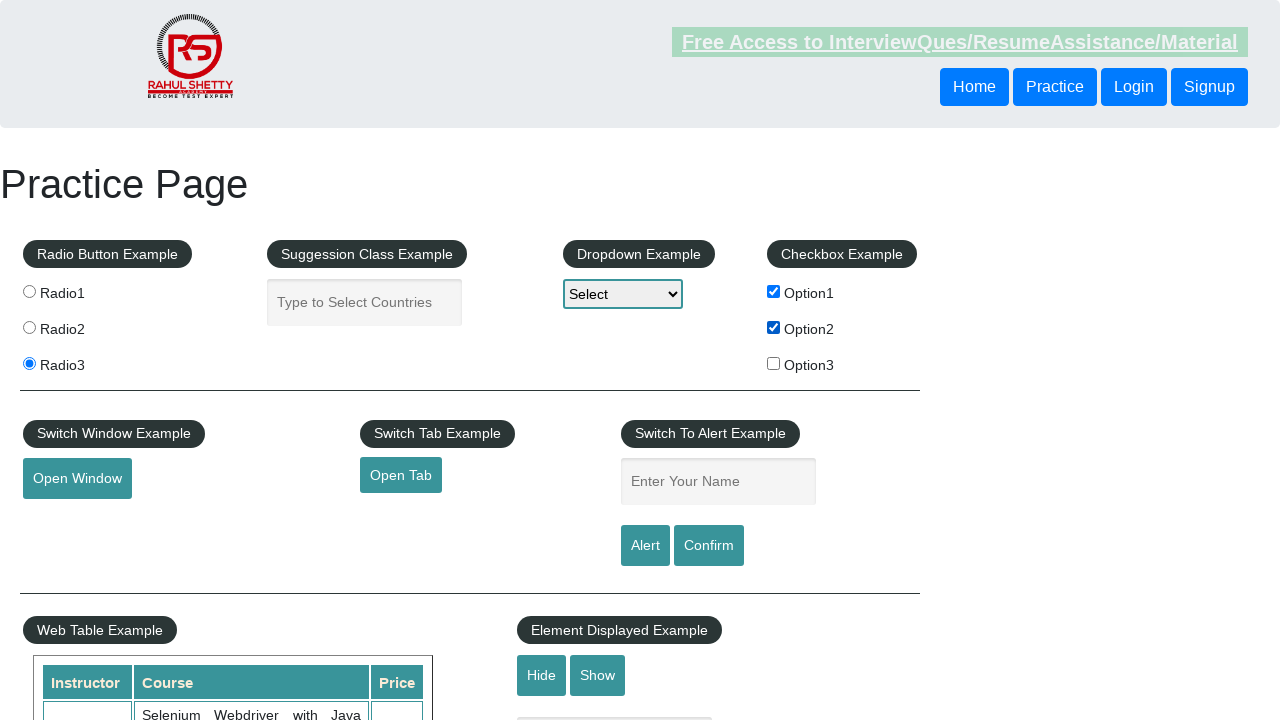

Clicked a checkbox at (774, 363) on xpath=//input[@type='checkbox'] >> nth=2
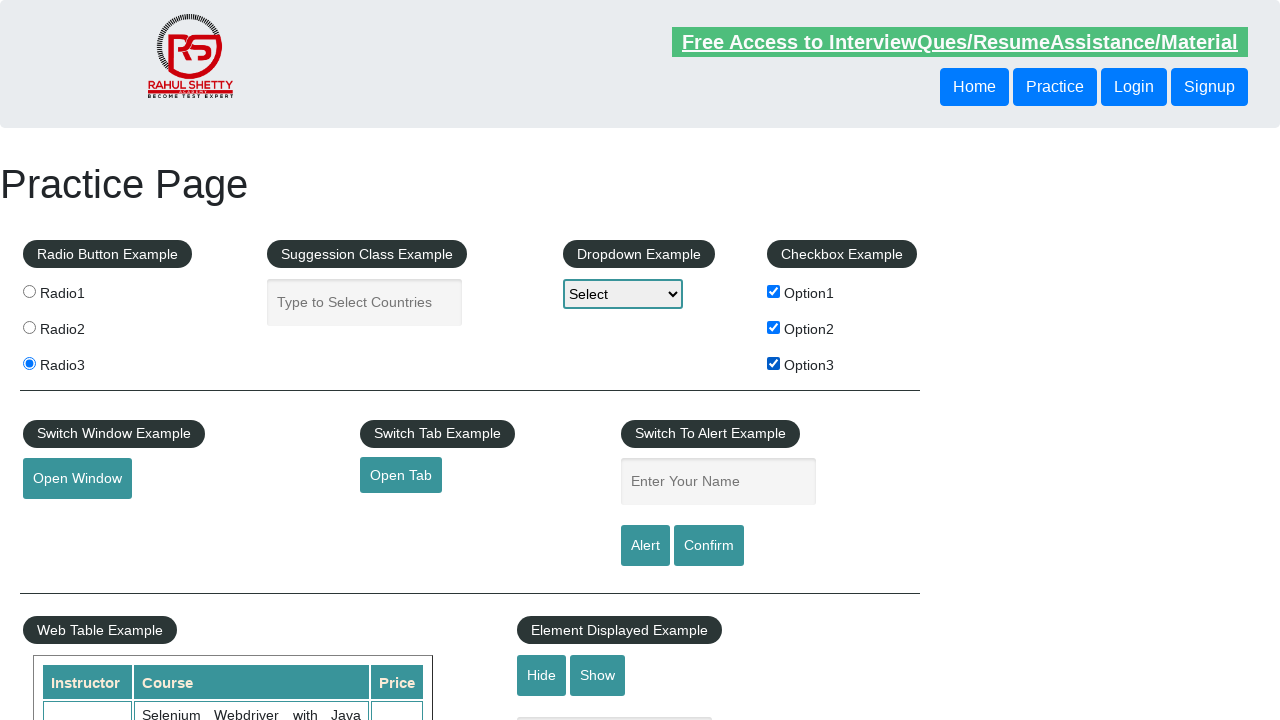

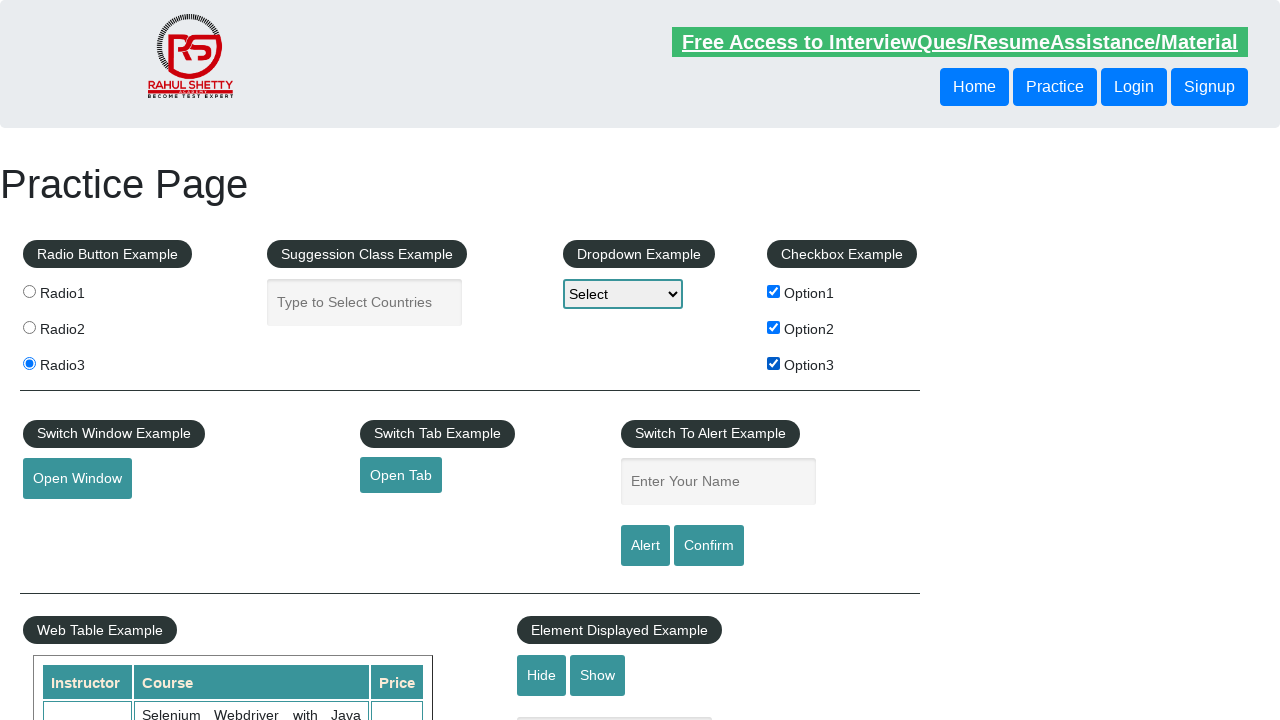